Tests CTRL+click functionality to select multiple non-contiguous items from a grid

Starting URL: https://jqueryui.com/resources/demos/selectable/display-grid.html

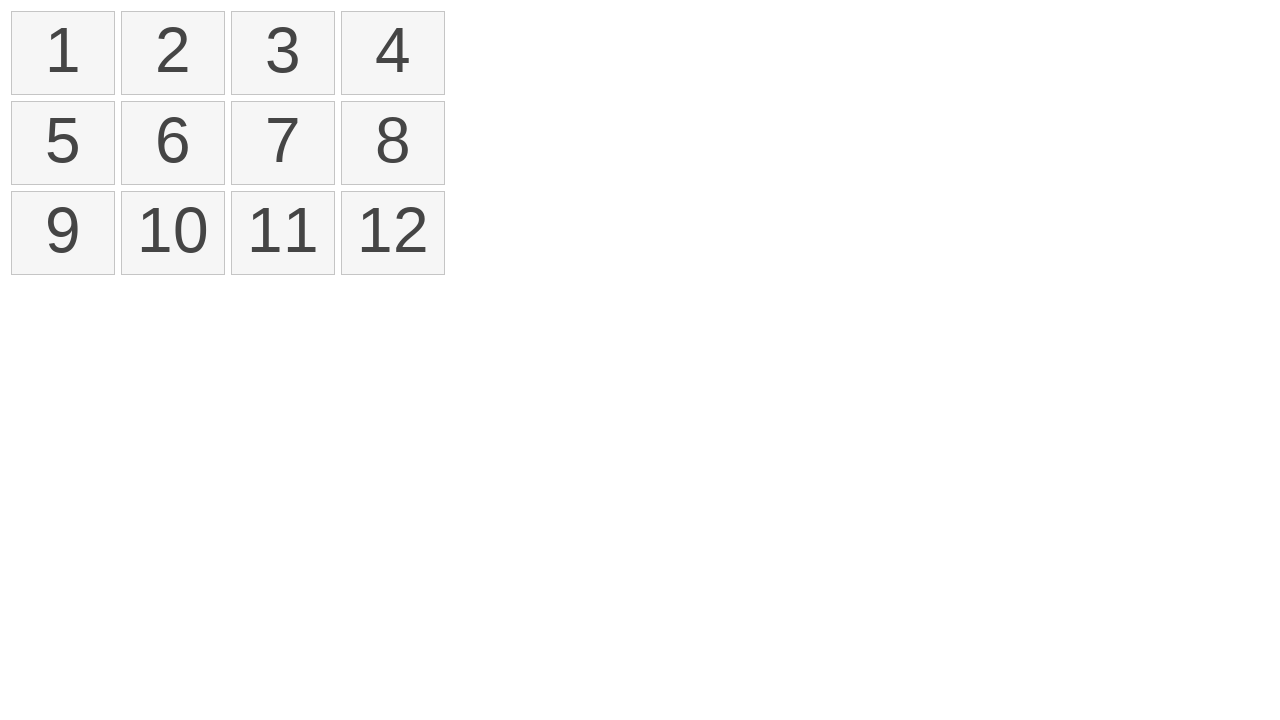

Selectable grid loaded with list items
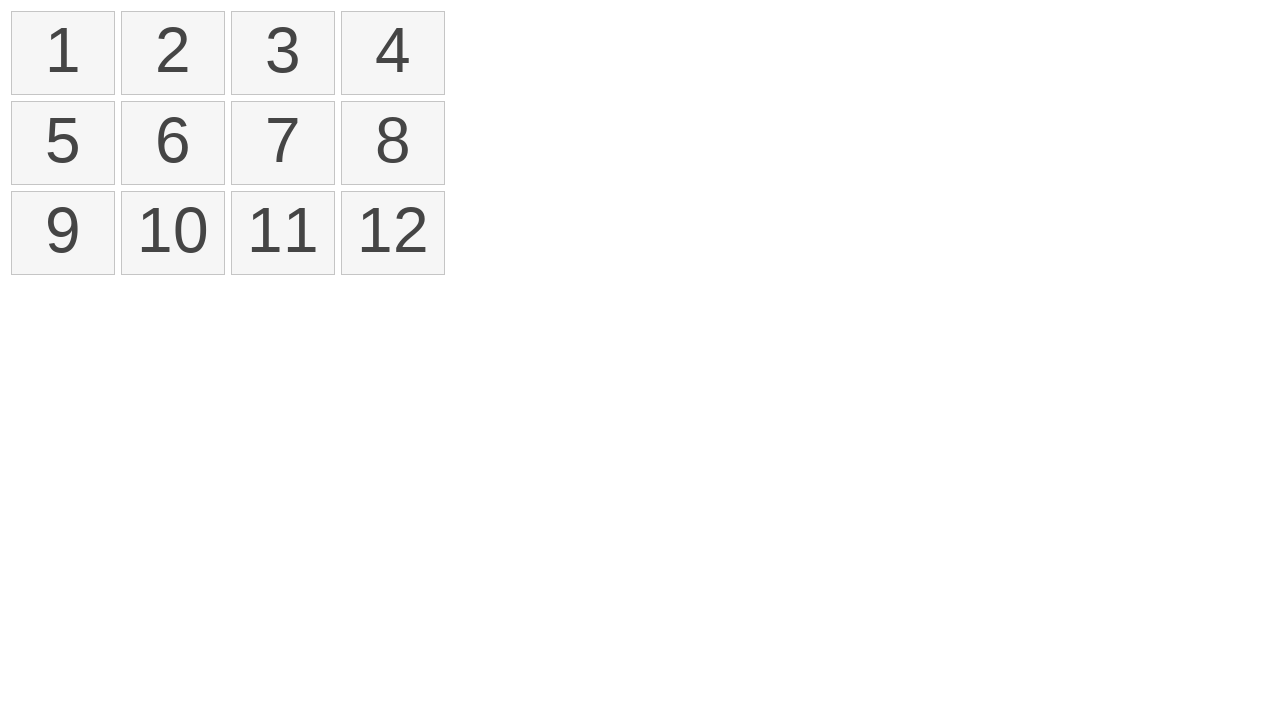

CTRL key pressed down to enable multi-select mode
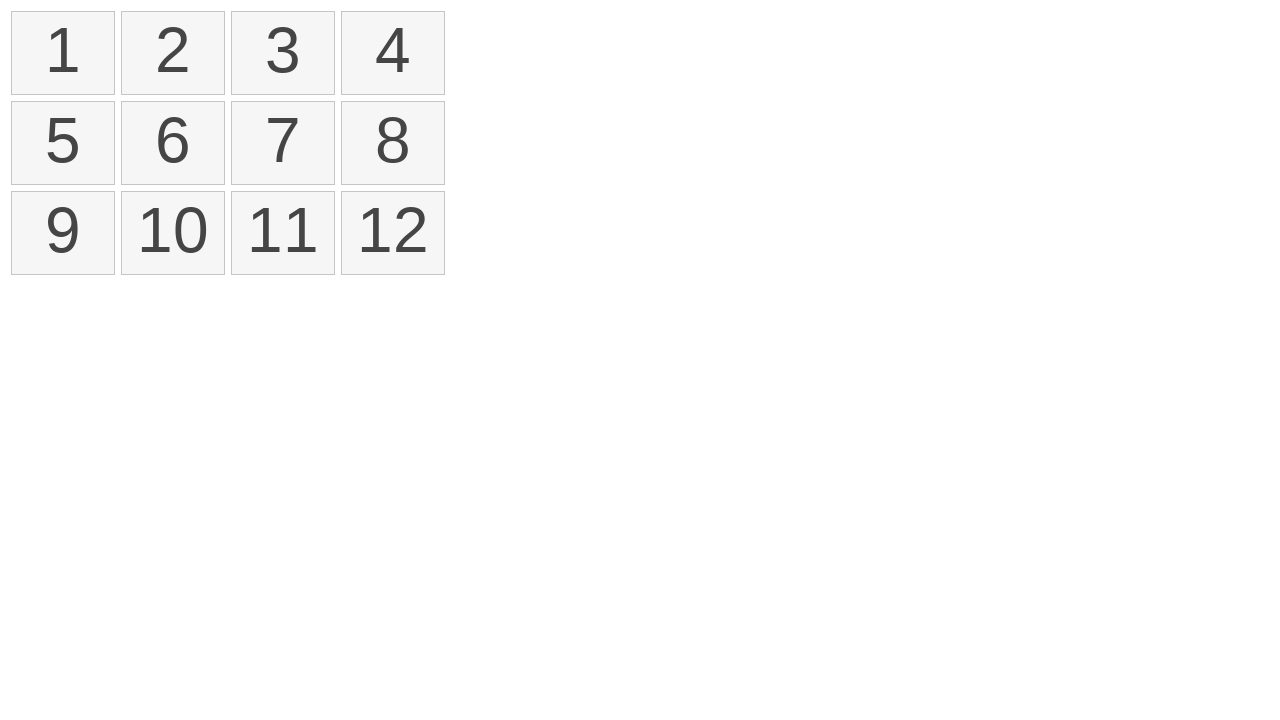

CTRL+clicked first item in selectable grid at (63, 53) on xpath=//ol[@id='selectable']/li >> nth=0
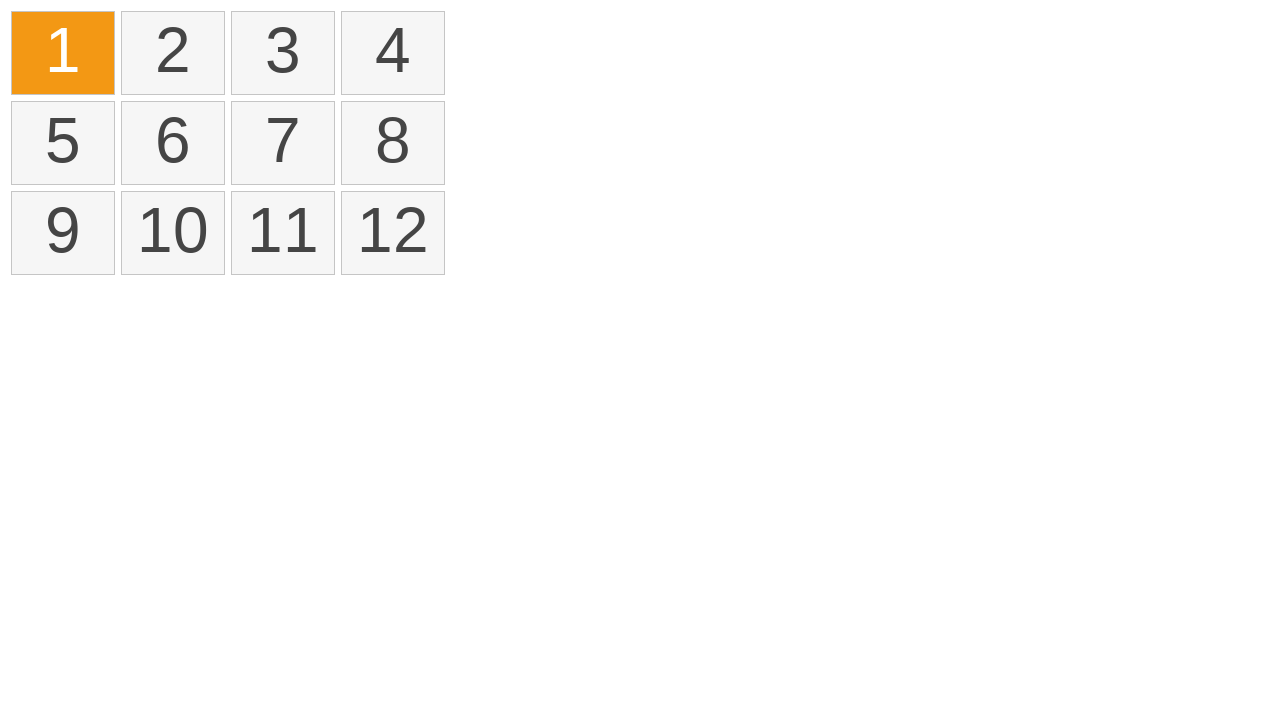

CTRL+clicked third item in selectable grid at (283, 53) on xpath=//ol[@id='selectable']/li >> nth=2
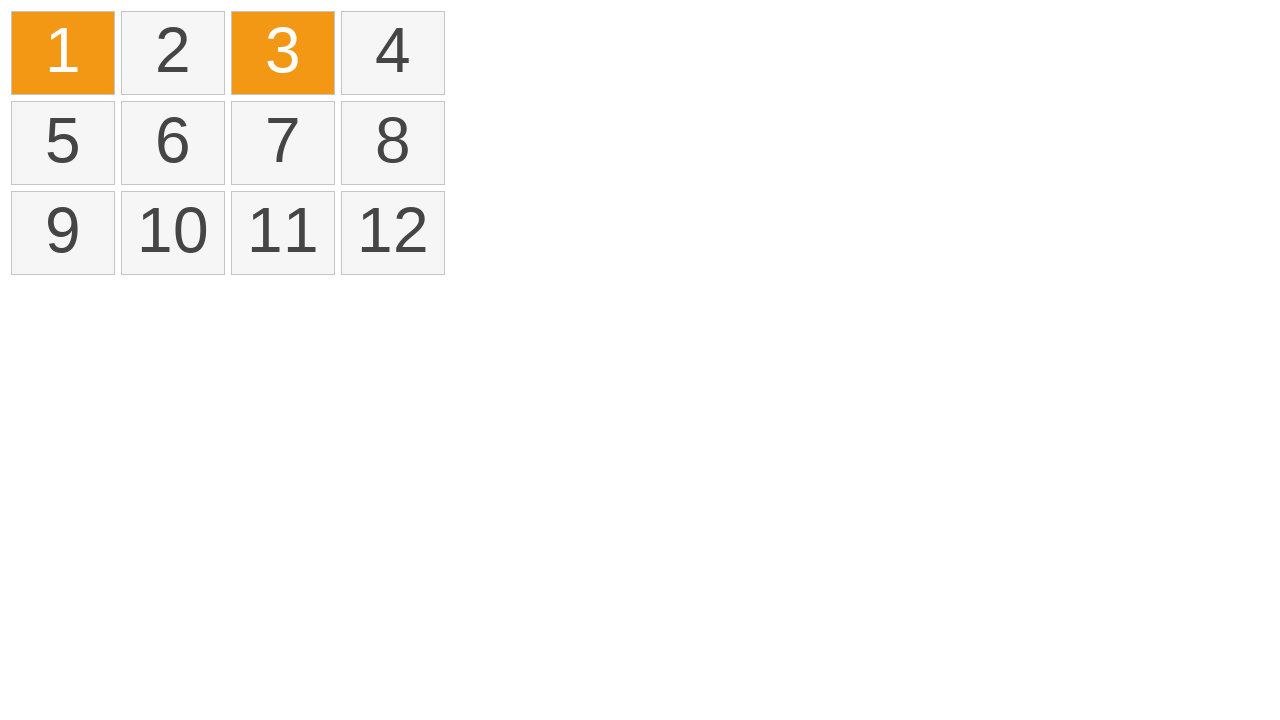

CTRL+clicked sixth item in selectable grid at (173, 143) on xpath=//ol[@id='selectable']/li >> nth=5
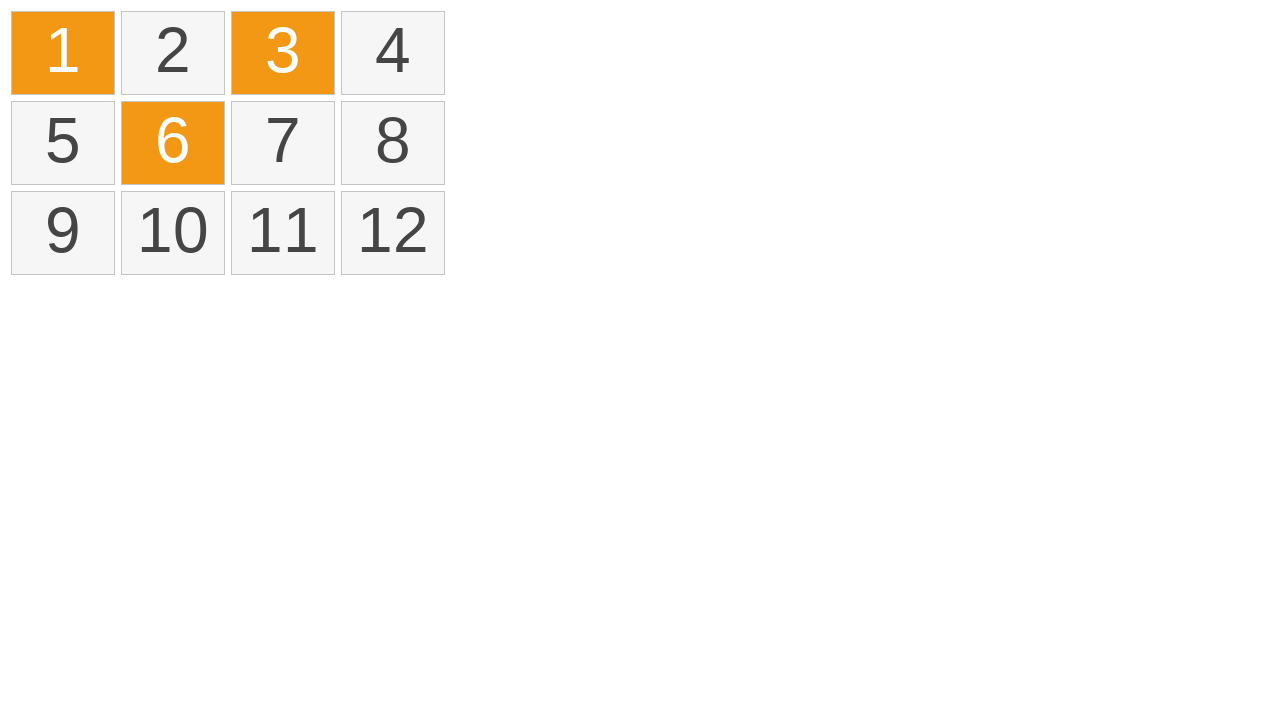

CTRL+clicked eleventh item in selectable grid at (283, 233) on xpath=//ol[@id='selectable']/li >> nth=10
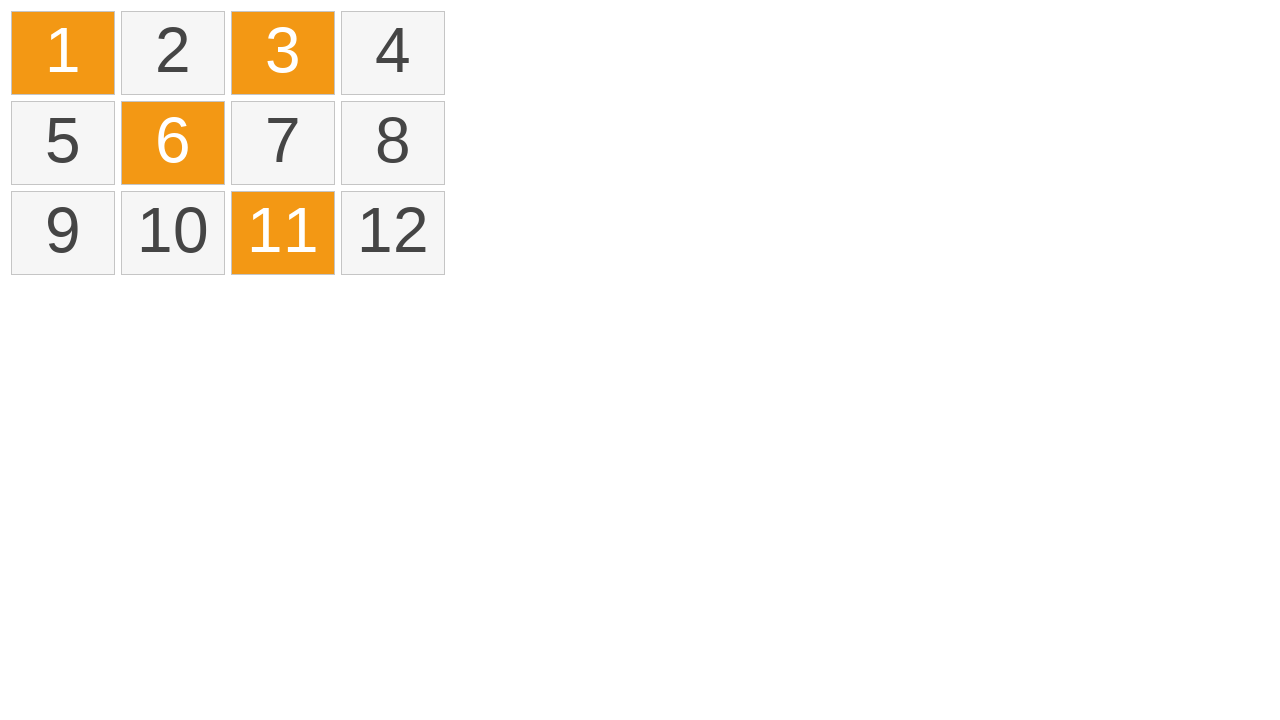

CTRL key released
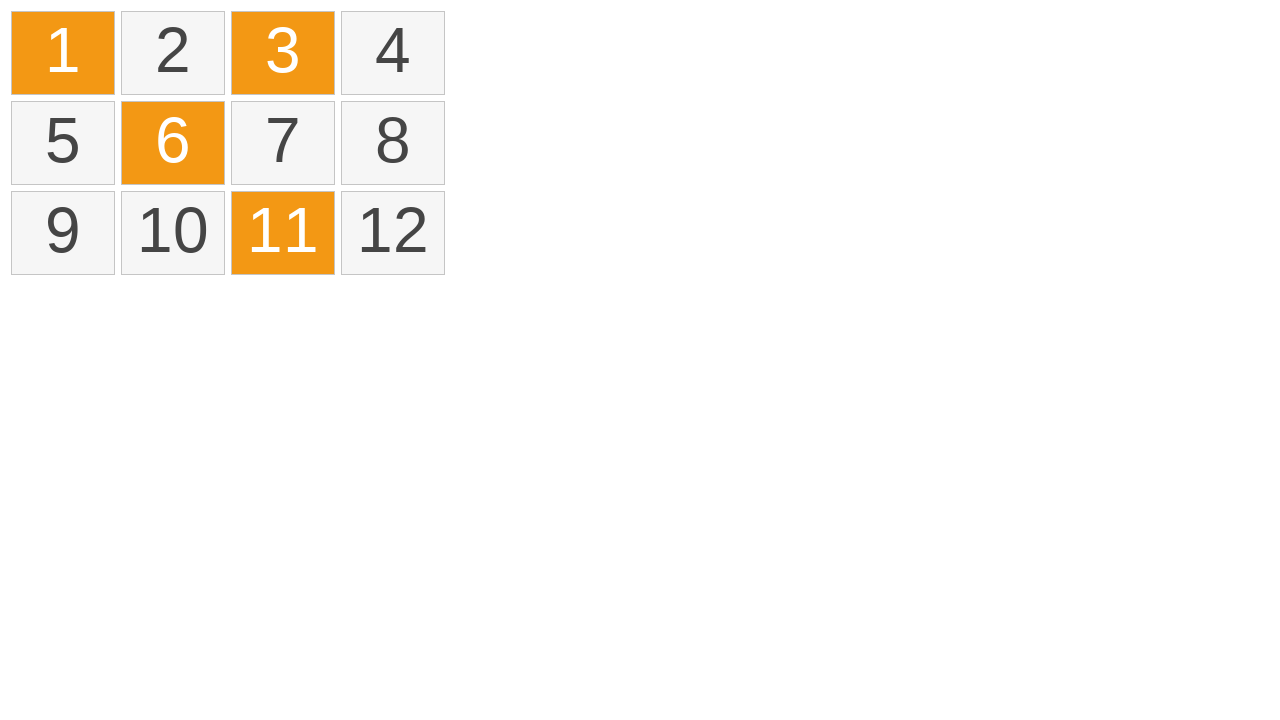

Verified that selected items are marked with ui-selected class
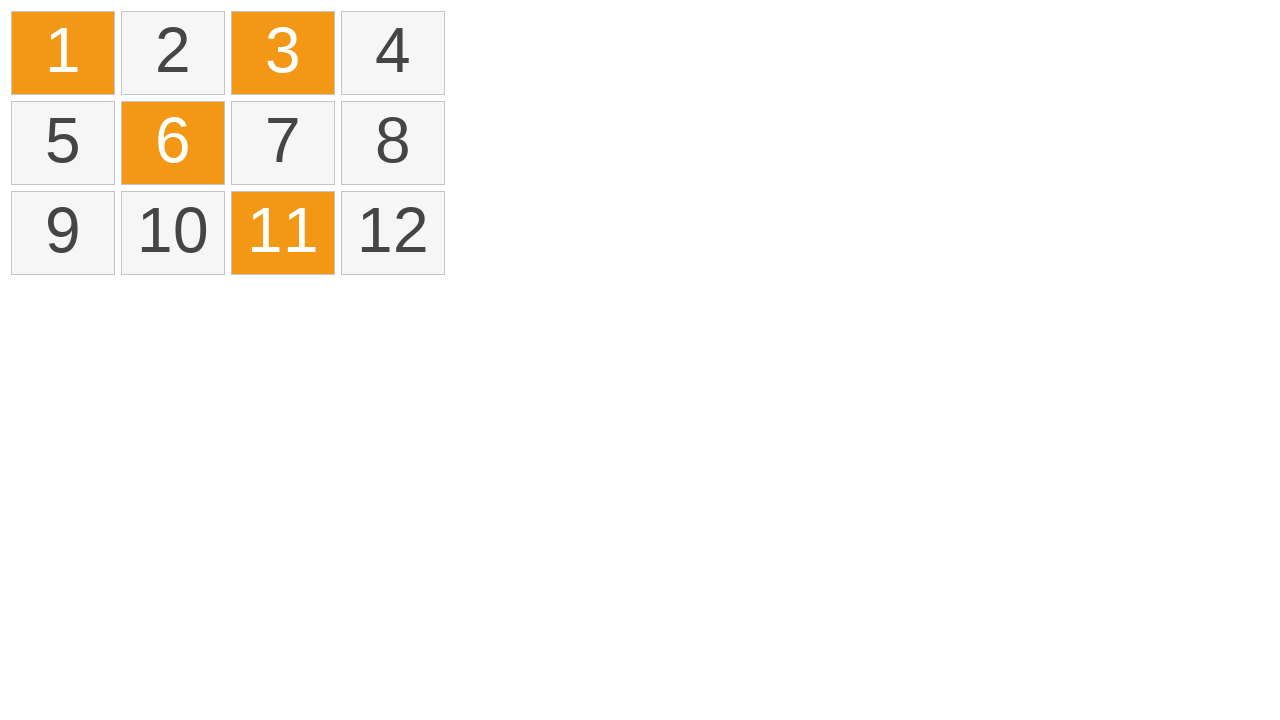

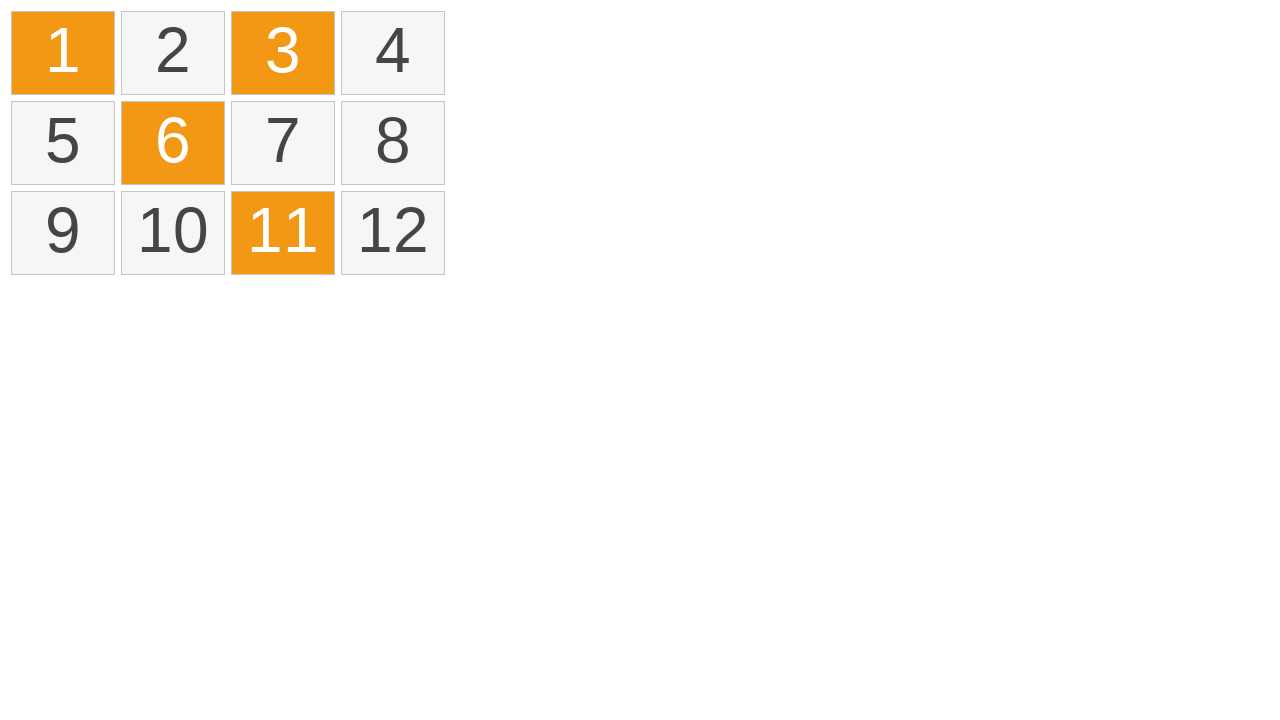